Tests anchor link interaction by finding element using full link text and clicking it

Starting URL: https://www.selenium.dev/selenium/web/web-form.html

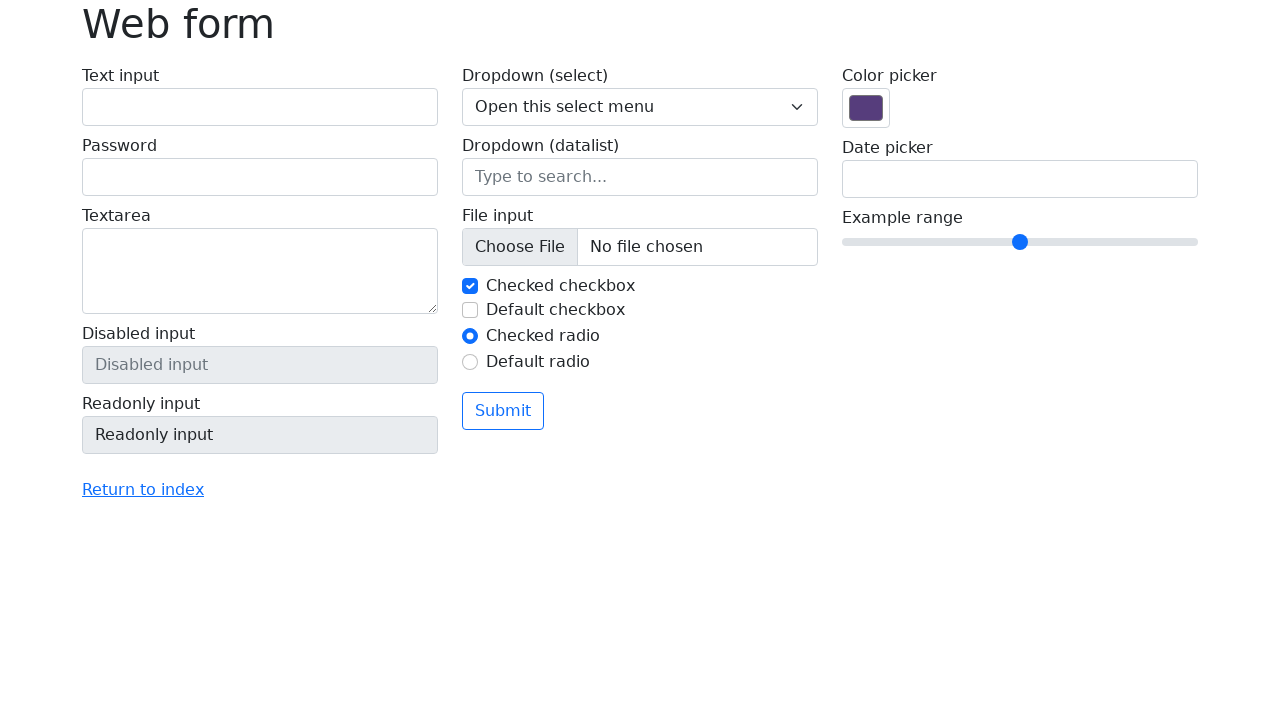

Clicked anchor link with text 'Return to index' at (143, 490) on text=Return to index
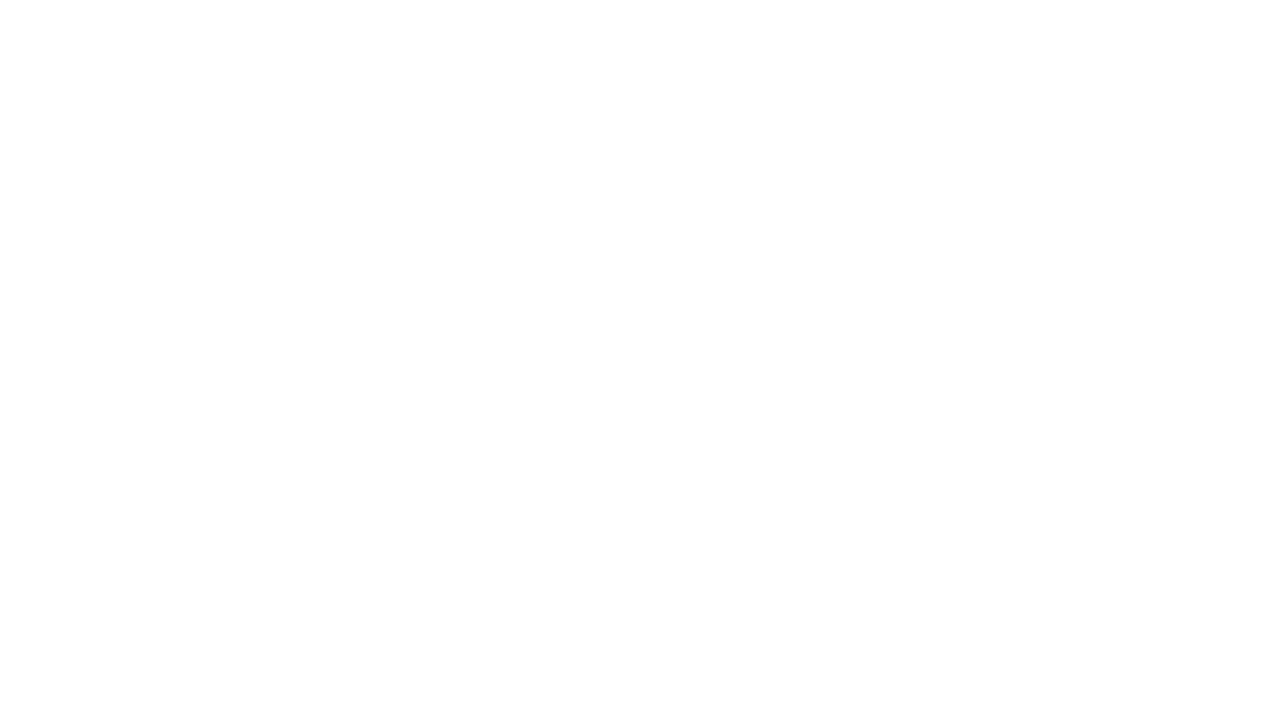

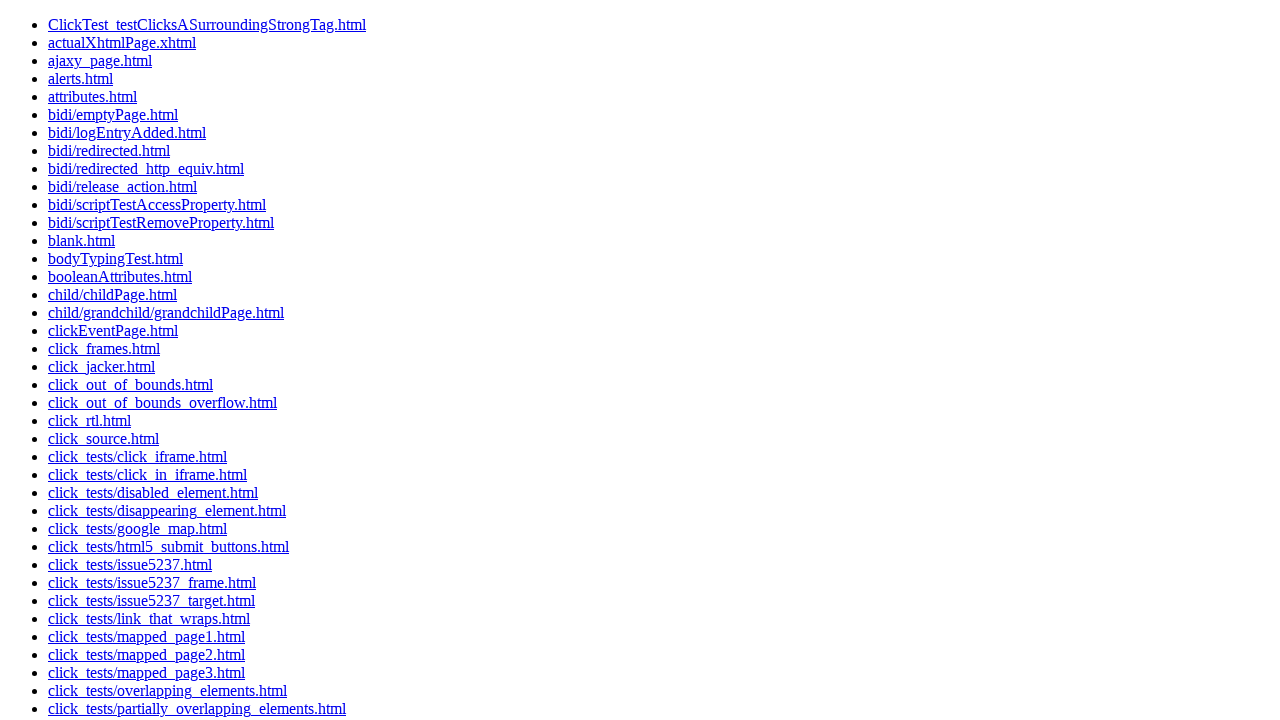